Tests ReactJS Semantic UI dropdown by selecting multiple friend options (Christian, Stevie Feliciano, Matt) and verifying each selection is displayed correctly.

Starting URL: https://react.semantic-ui.com/maximize/dropdown-example-selection/

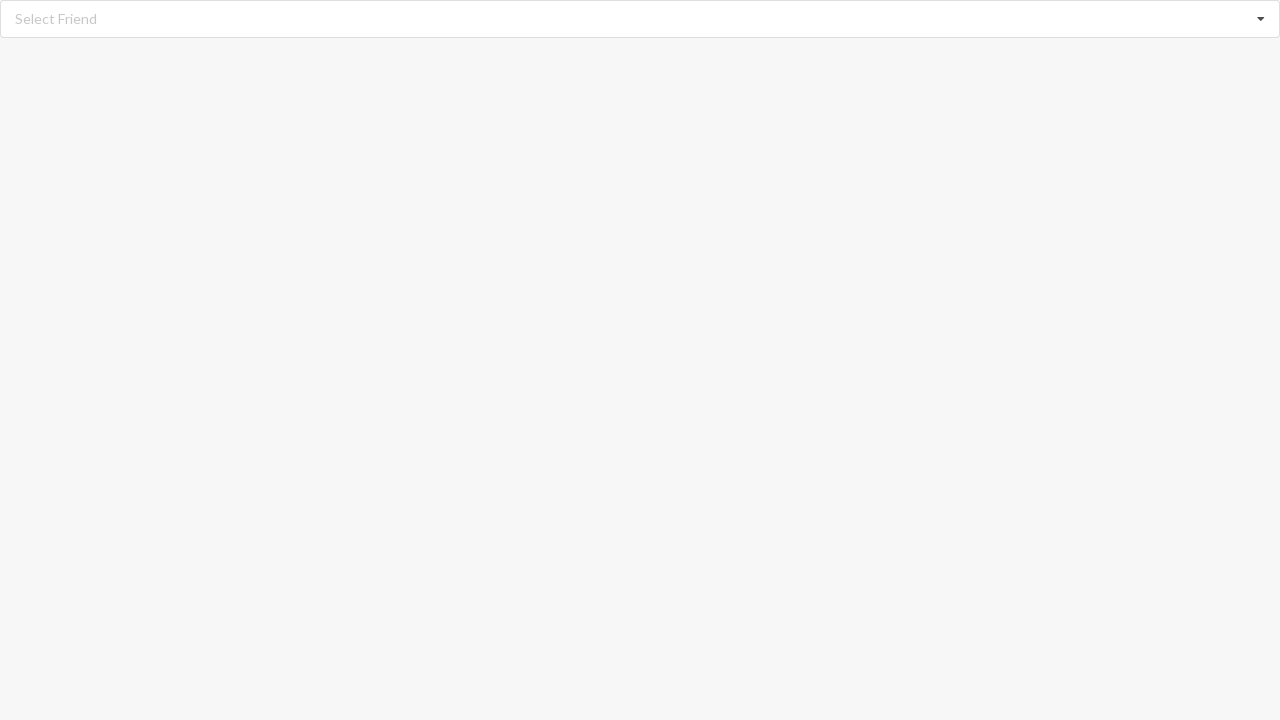

Clicked dropdown icon to open friends list at (1261, 19) on i.dropdown.icon
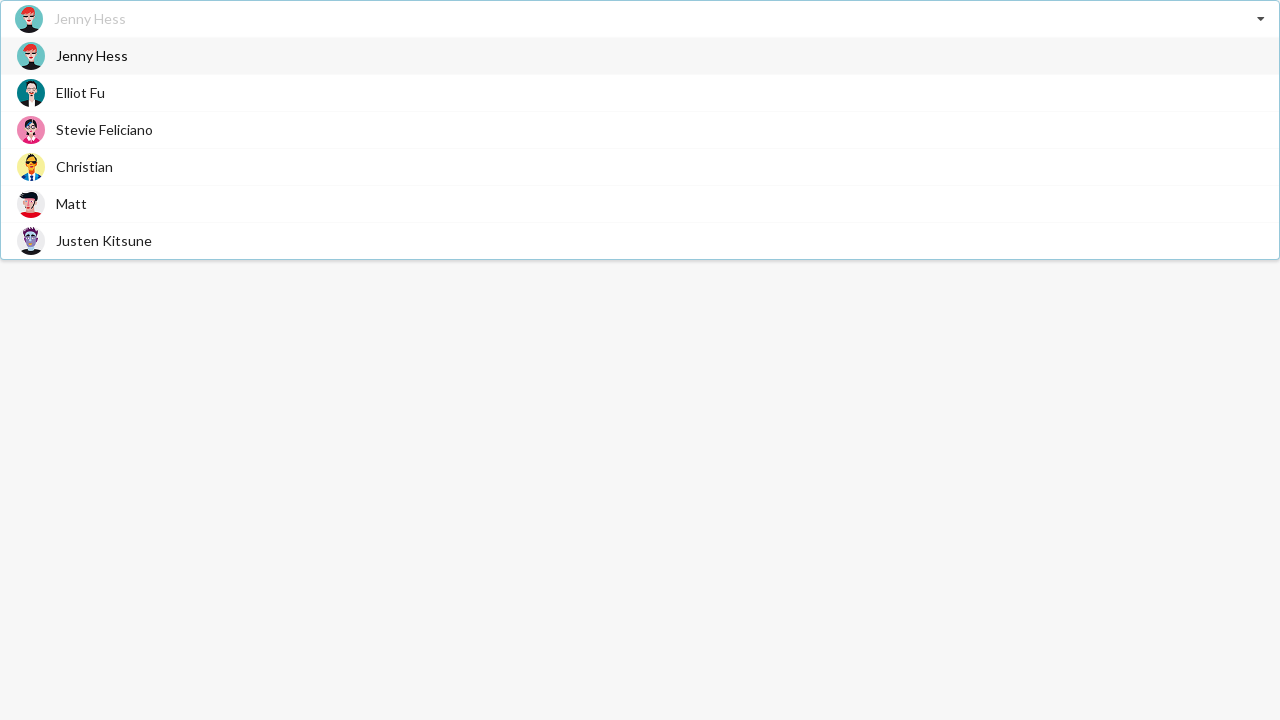

Dropdown menu items loaded and became visible
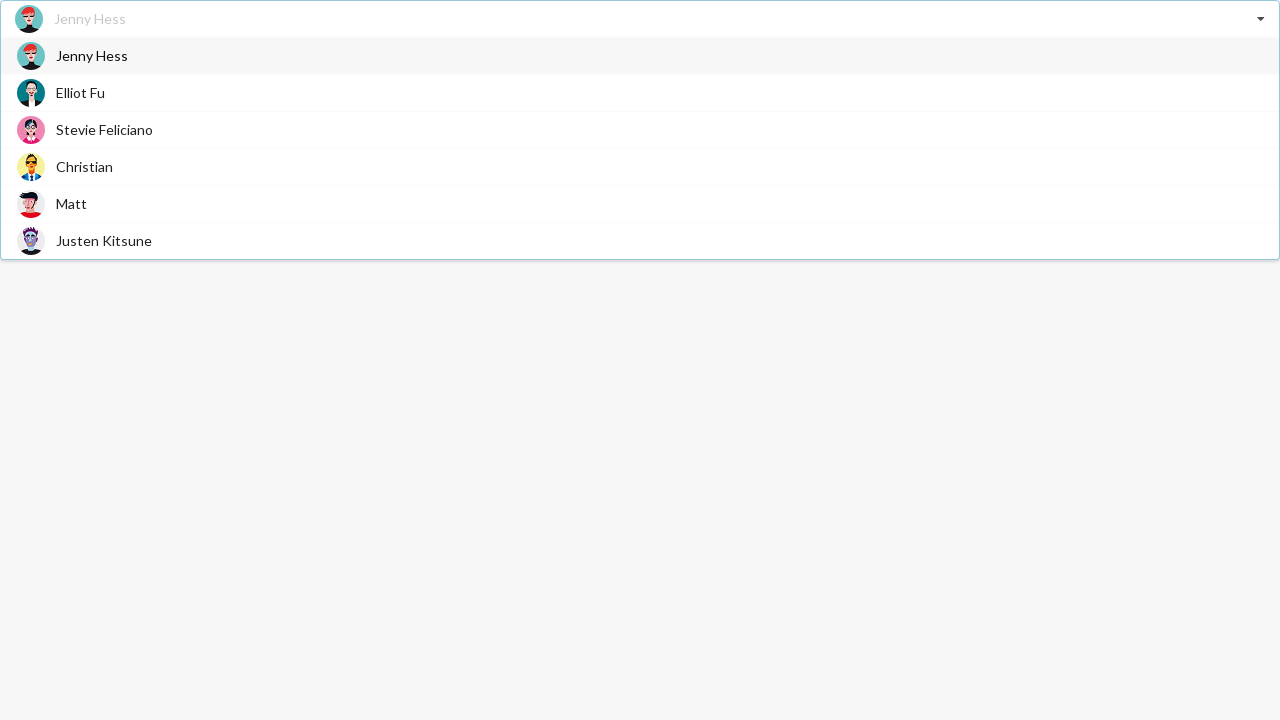

Selected 'Christian' from dropdown options at (84, 166) on div.item>span.text:has-text('Christian')
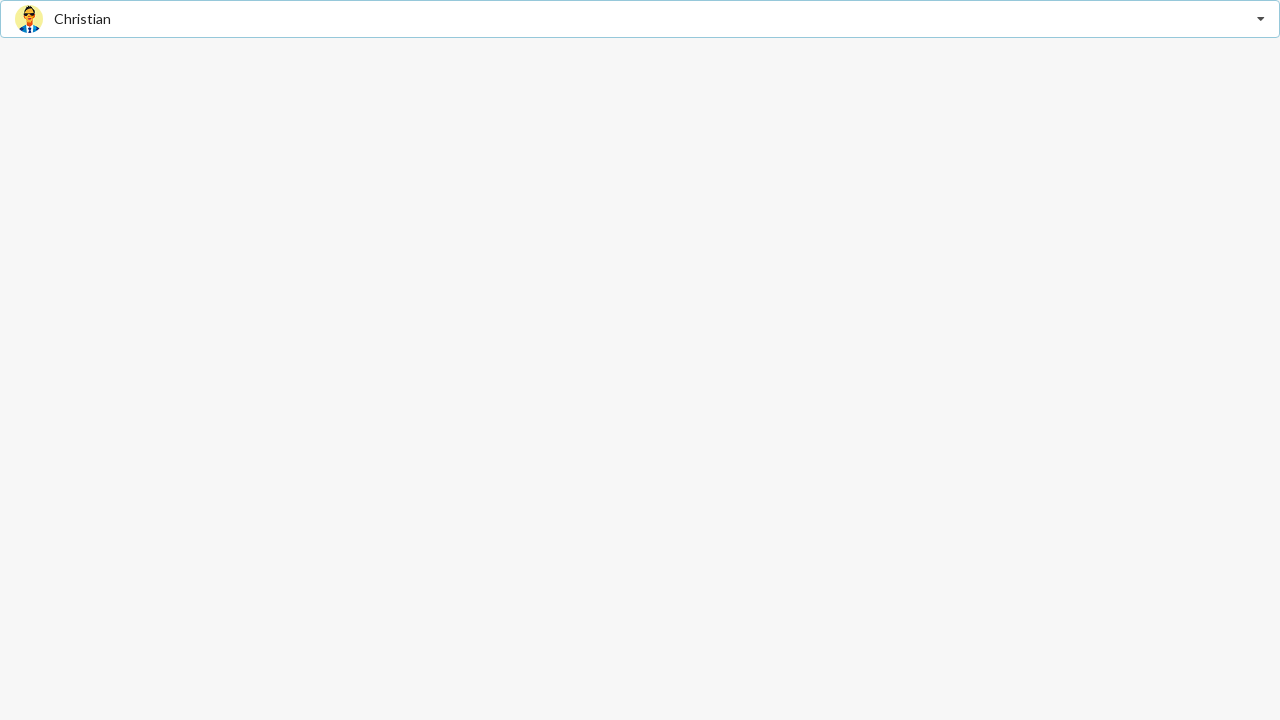

Verified 'Christian' is displayed as selected friend
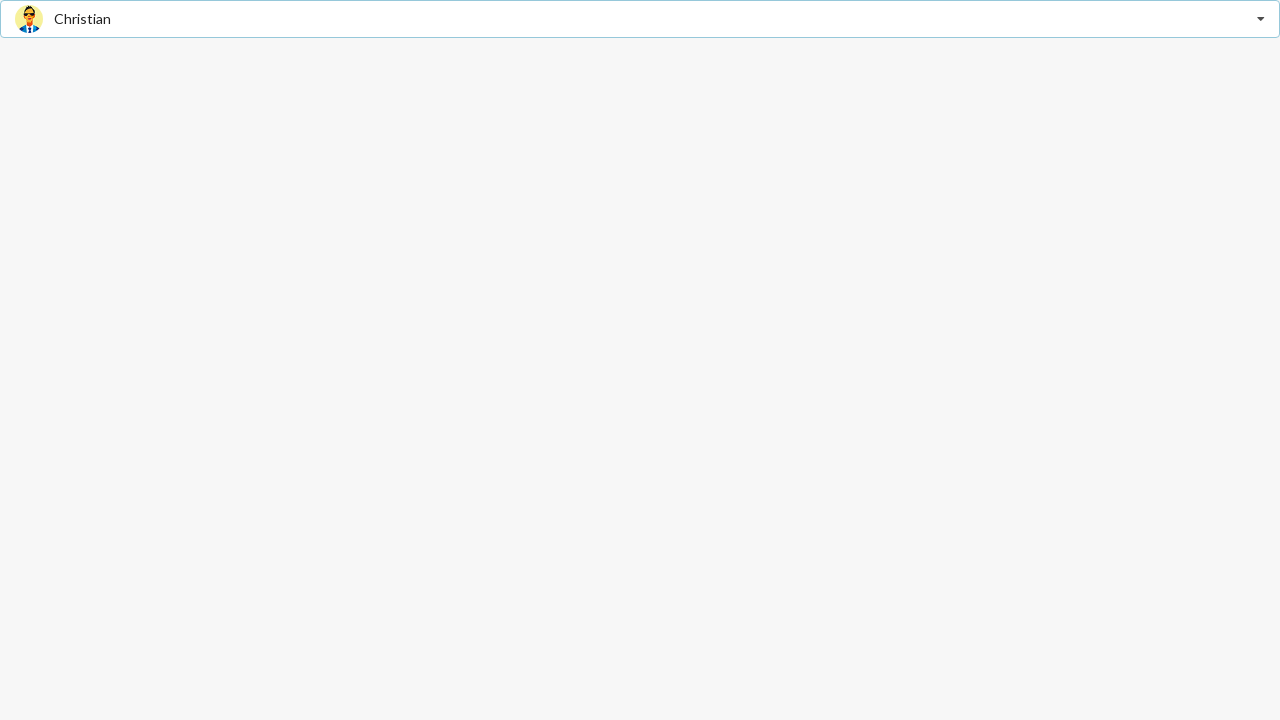

Clicked dropdown icon to open friends list again at (1261, 19) on i.dropdown.icon
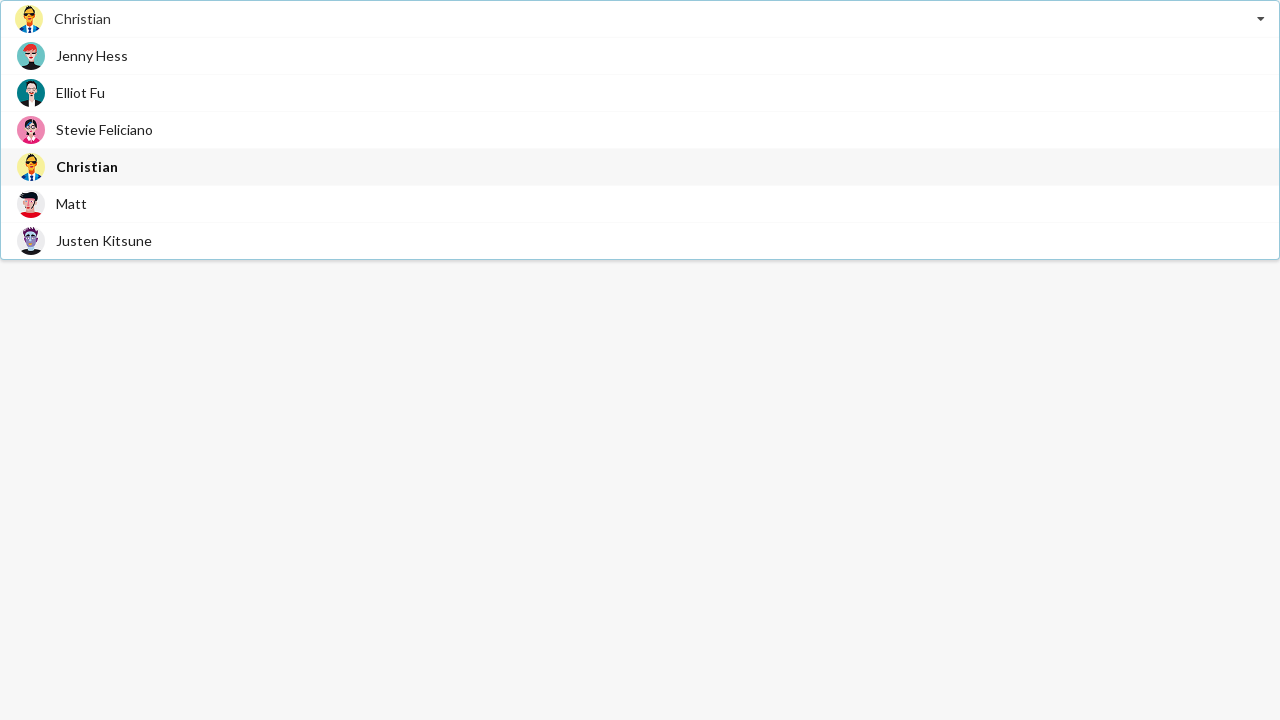

Dropdown menu items loaded and became visible
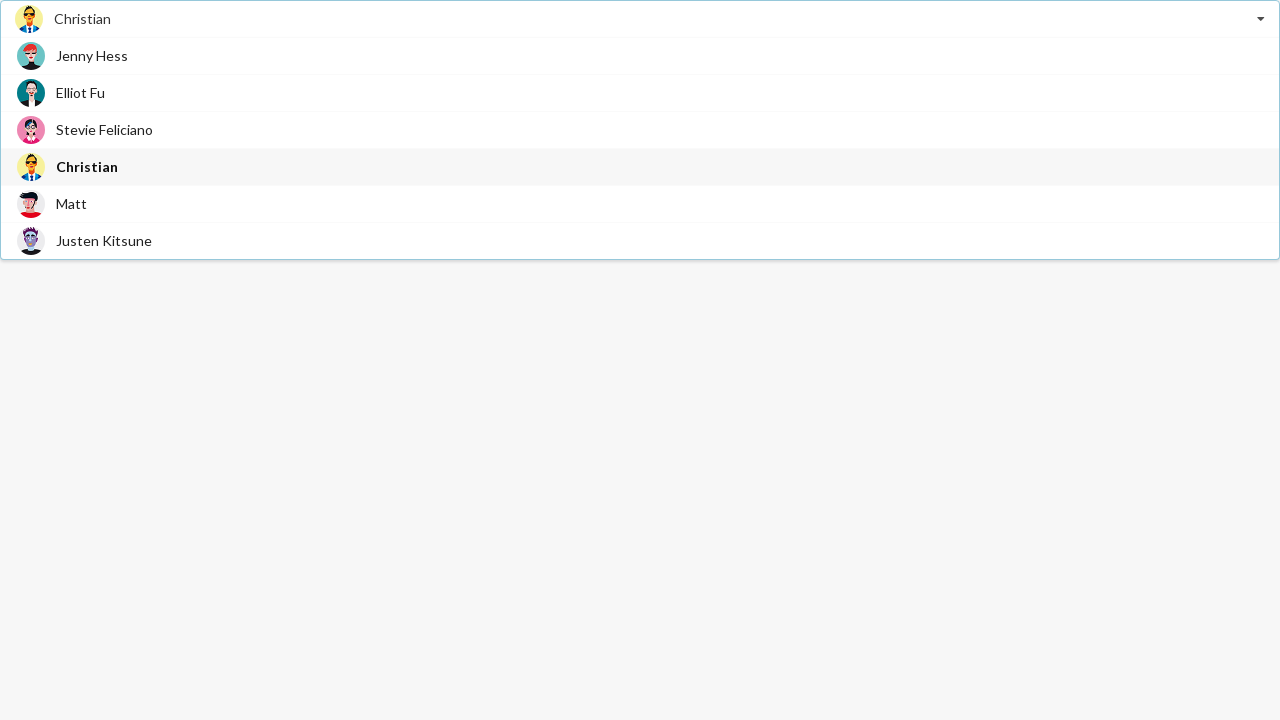

Selected 'Stevie Feliciano' from dropdown options at (104, 130) on div.item>span.text:has-text('Stevie Feliciano')
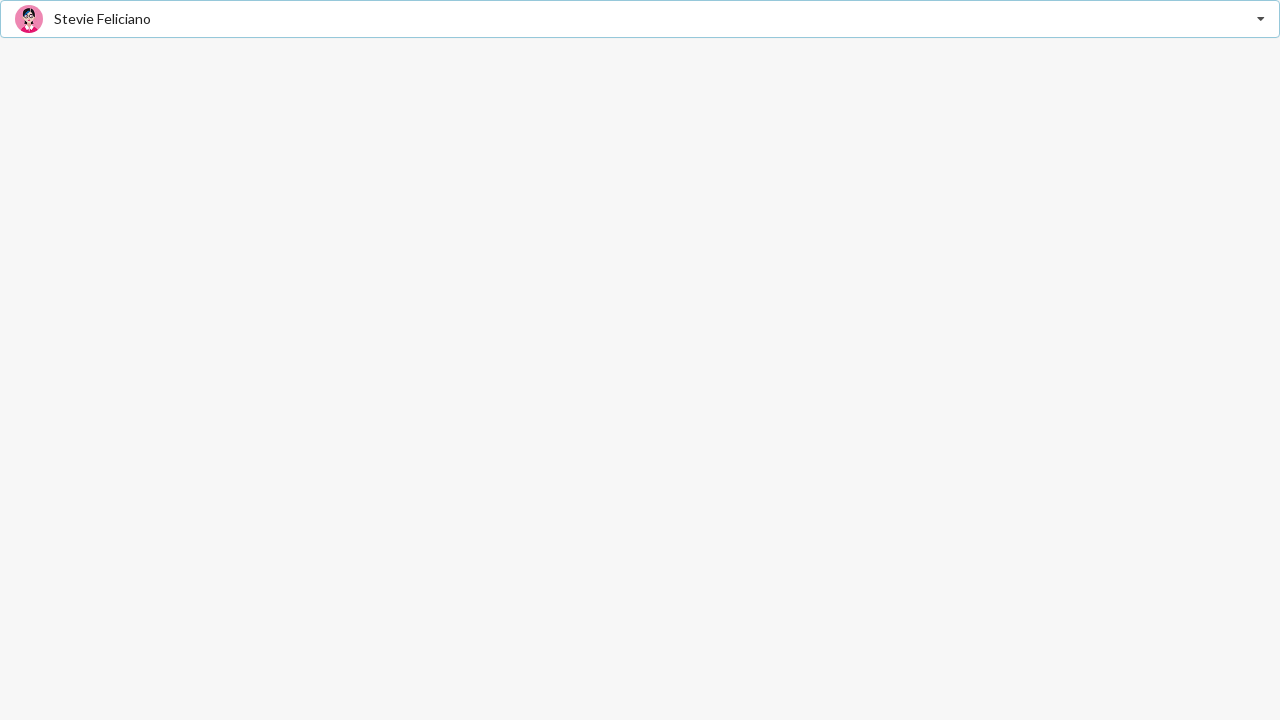

Verified 'Stevie Feliciano' is displayed as selected friend
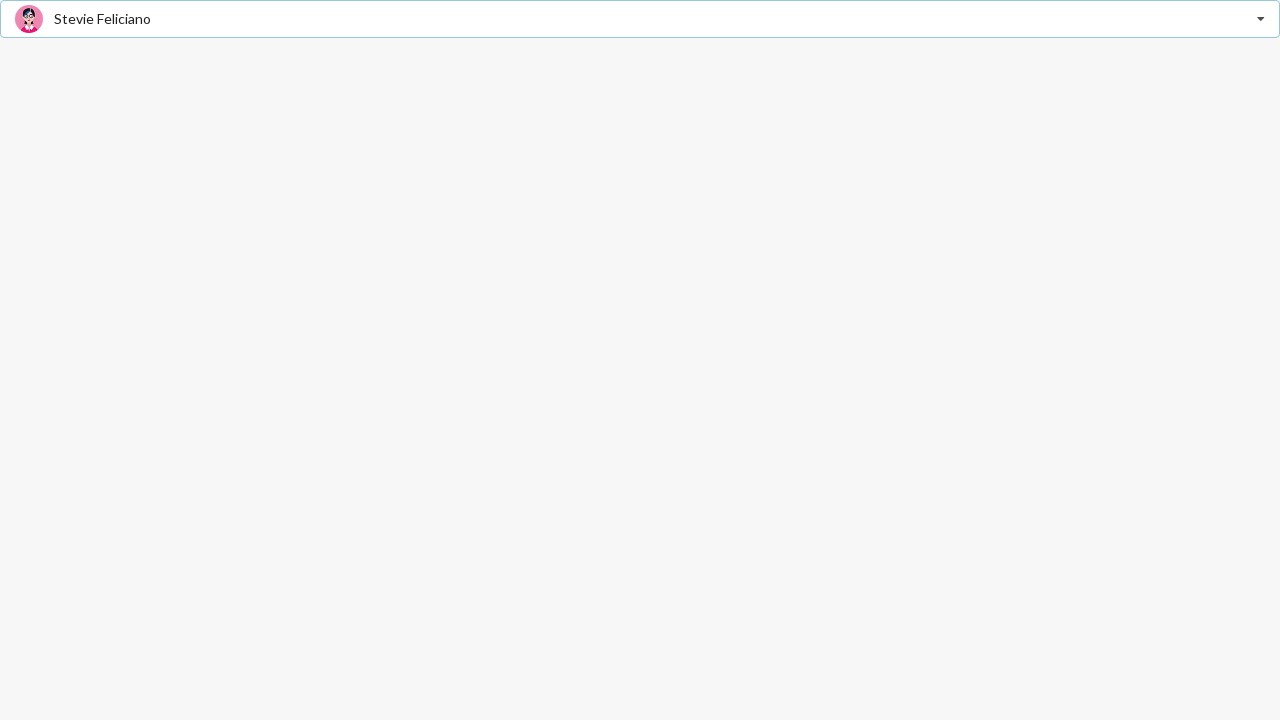

Clicked dropdown icon to open friends list again at (1261, 19) on i.dropdown.icon
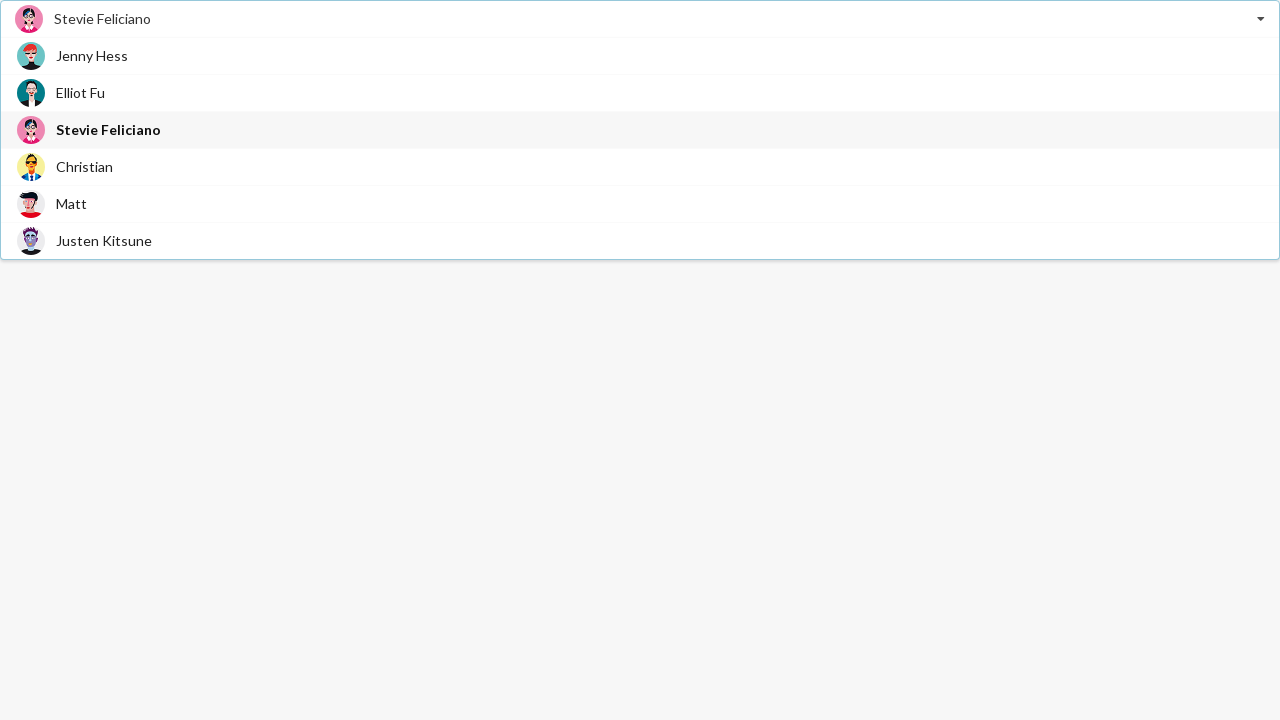

Dropdown menu items loaded and became visible
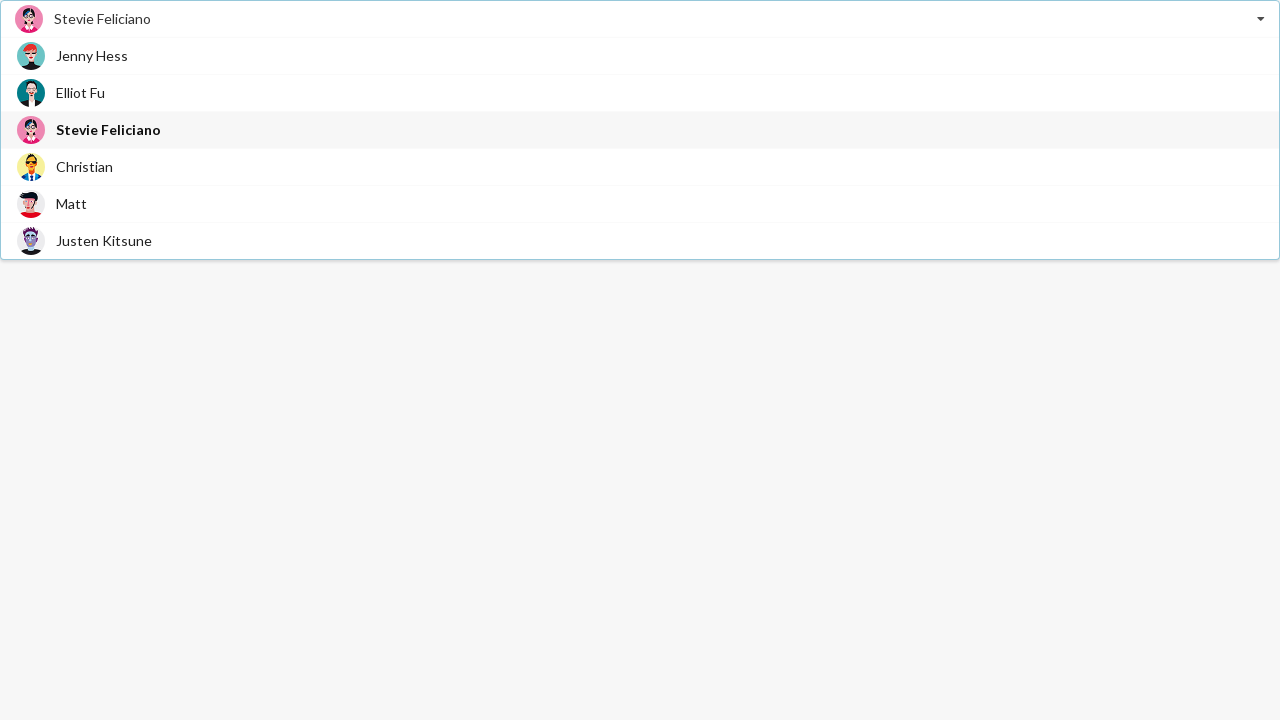

Selected 'Matt' from dropdown options at (72, 204) on div.item>span.text:has-text('Matt')
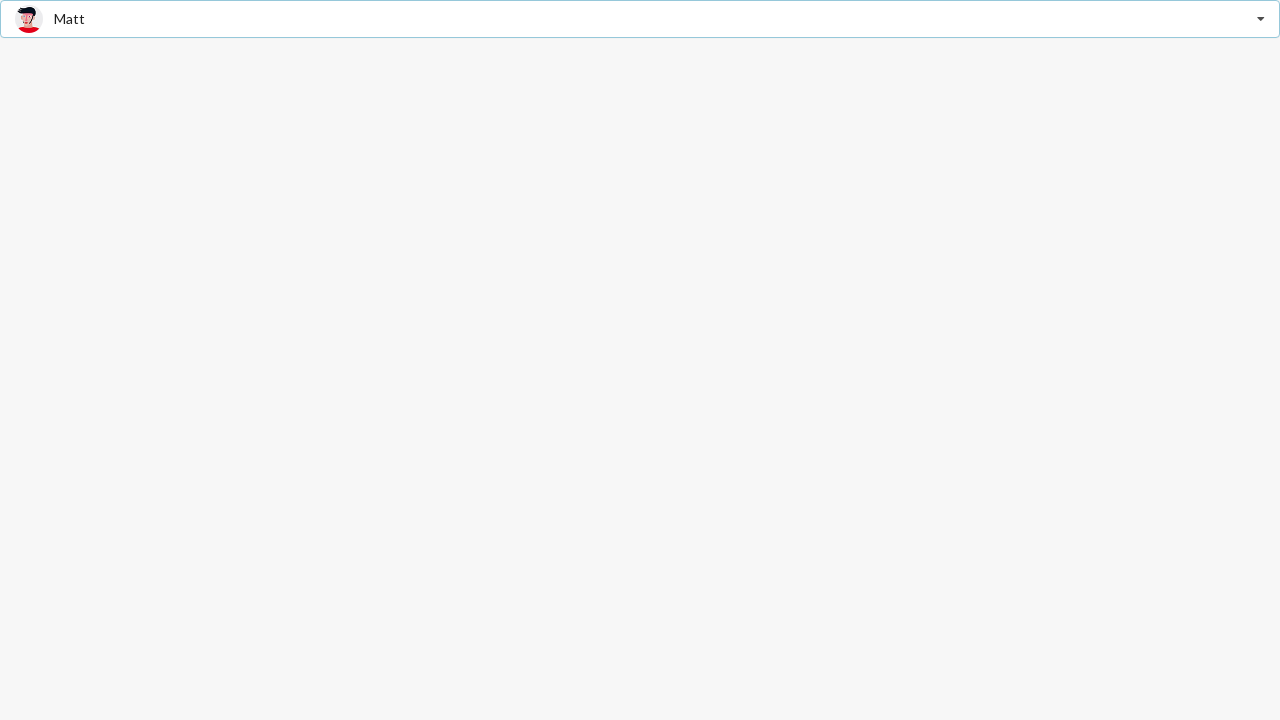

Verified 'Matt' is displayed as selected friend
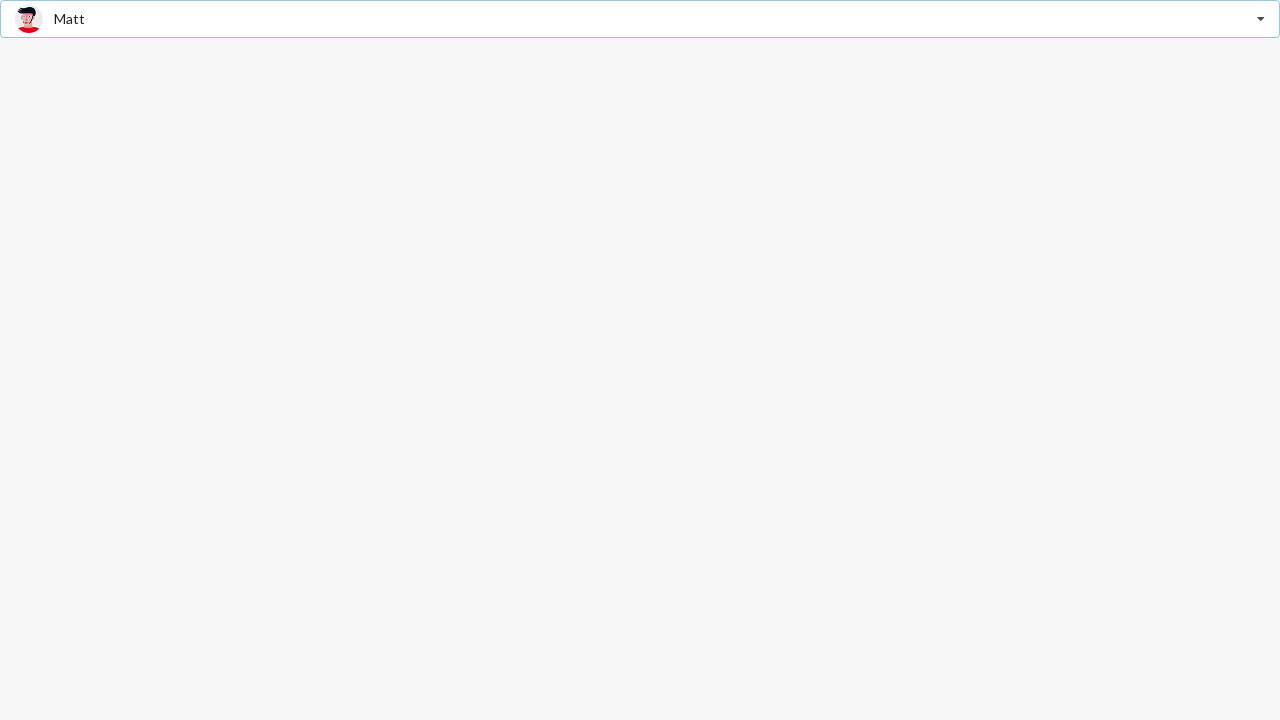

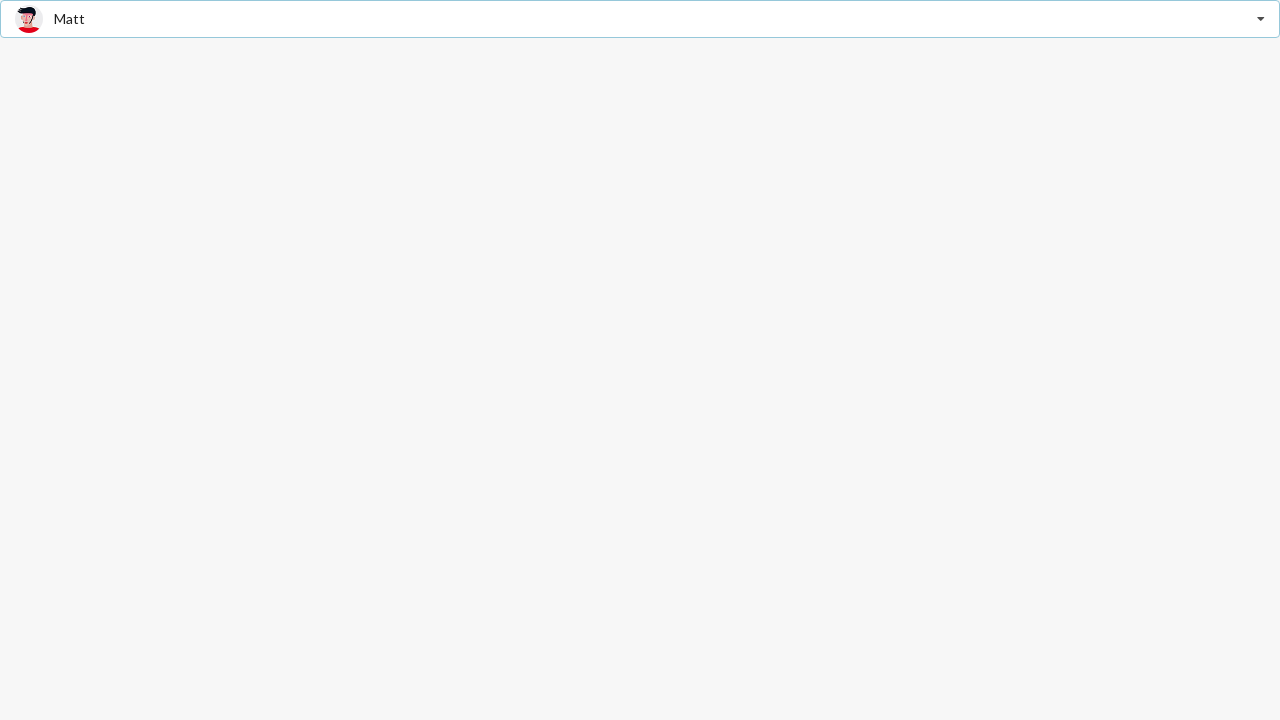